Tests registration form validation by clicking submit with empty fields and verifying all error messages are displayed

Starting URL: https://alada.vn/tai-khoan/dang-ky.html

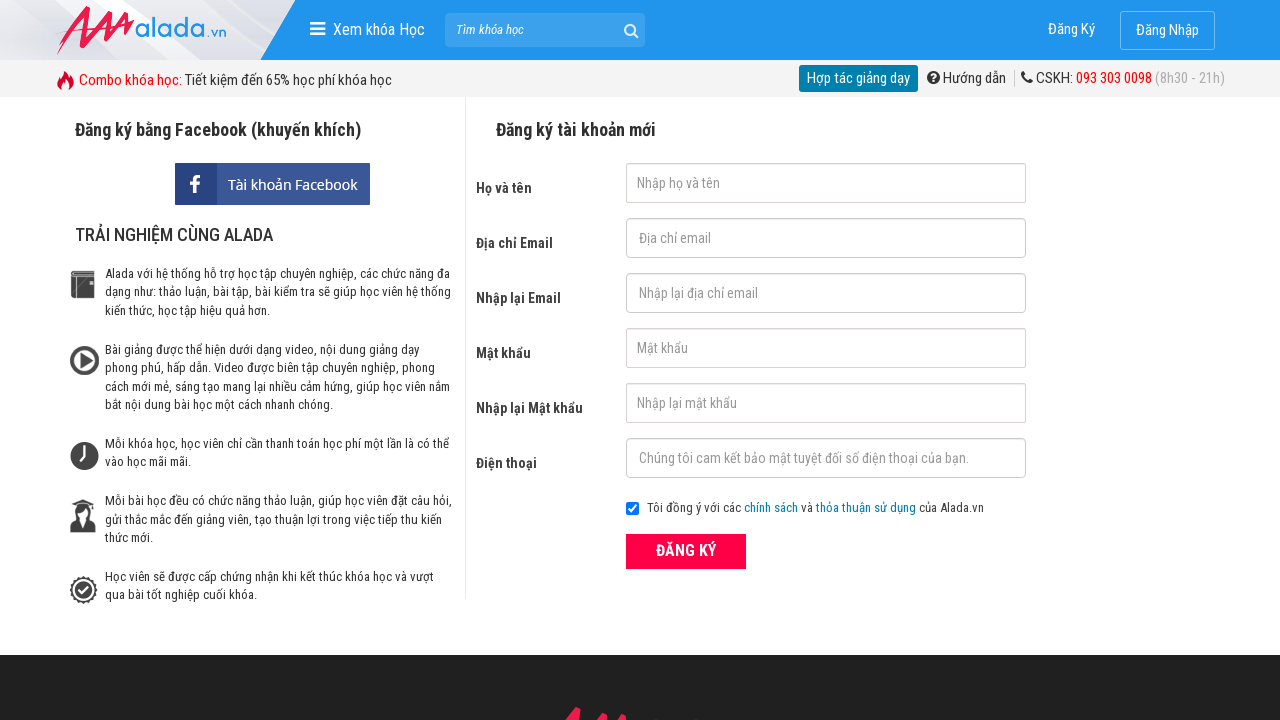

Clicked Register button without filling any data at (686, 551) on xpath=//*[@type='submit']
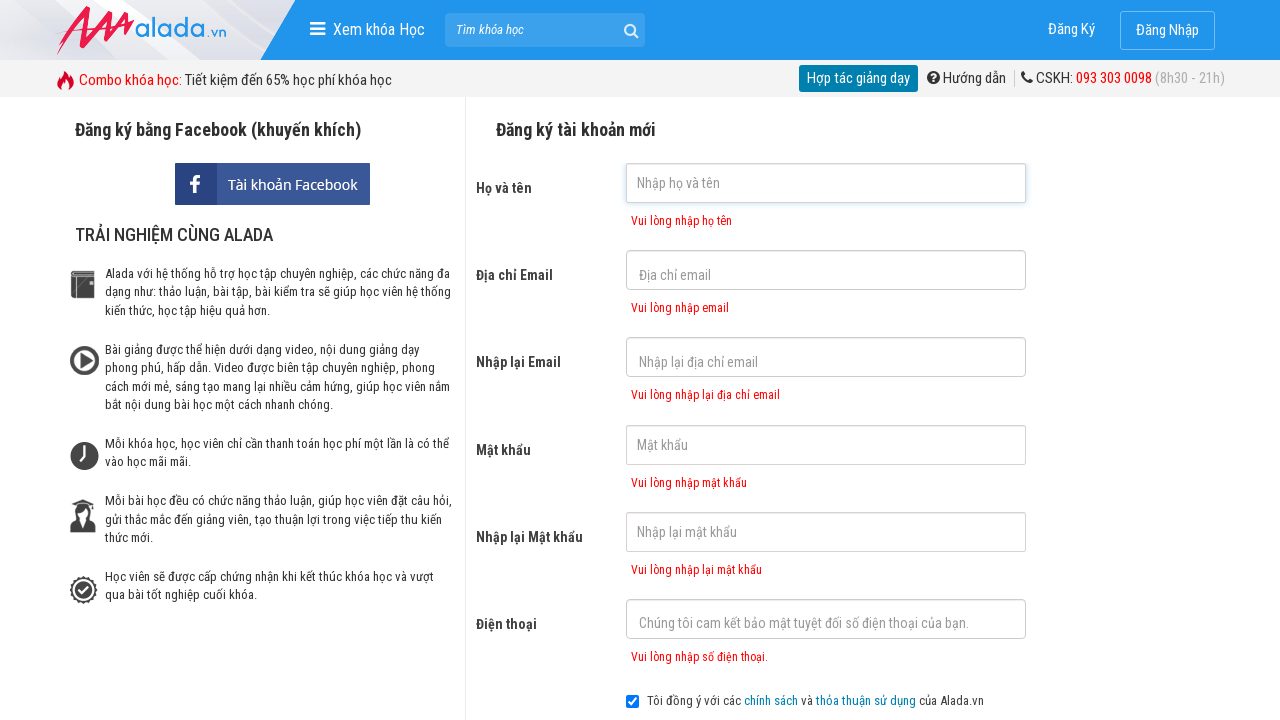

First name error message appeared
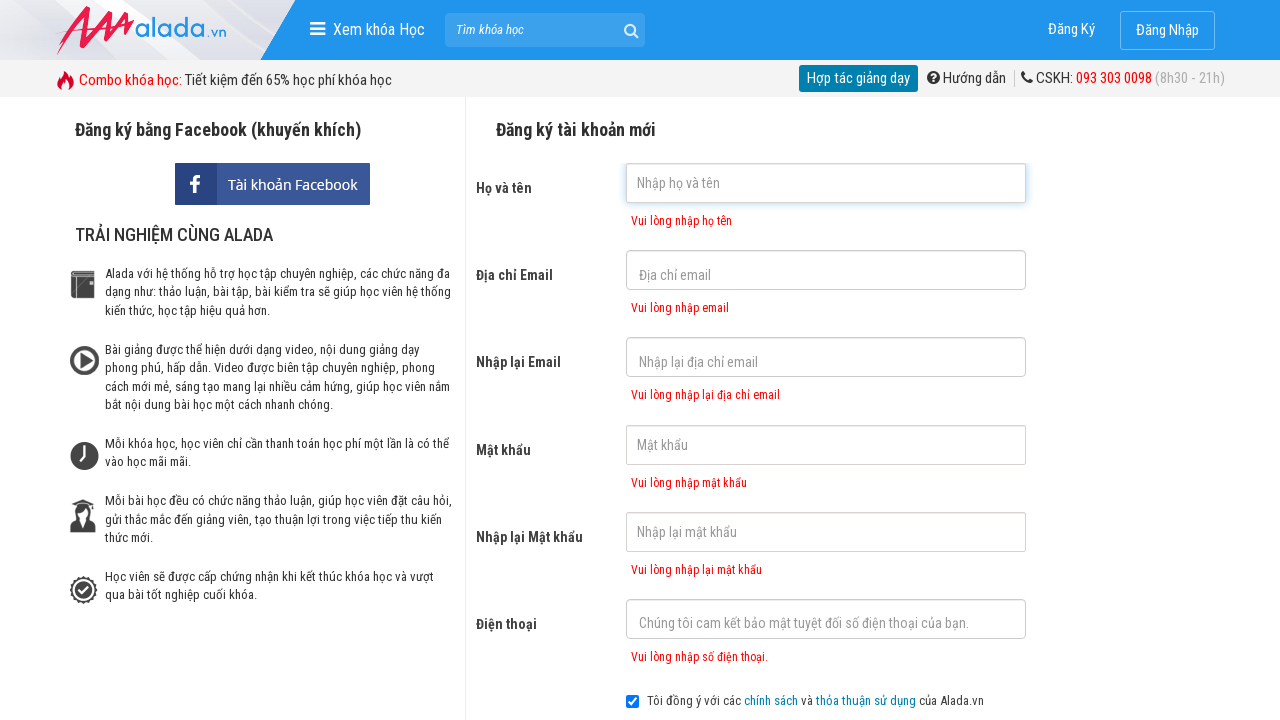

Email error message appeared
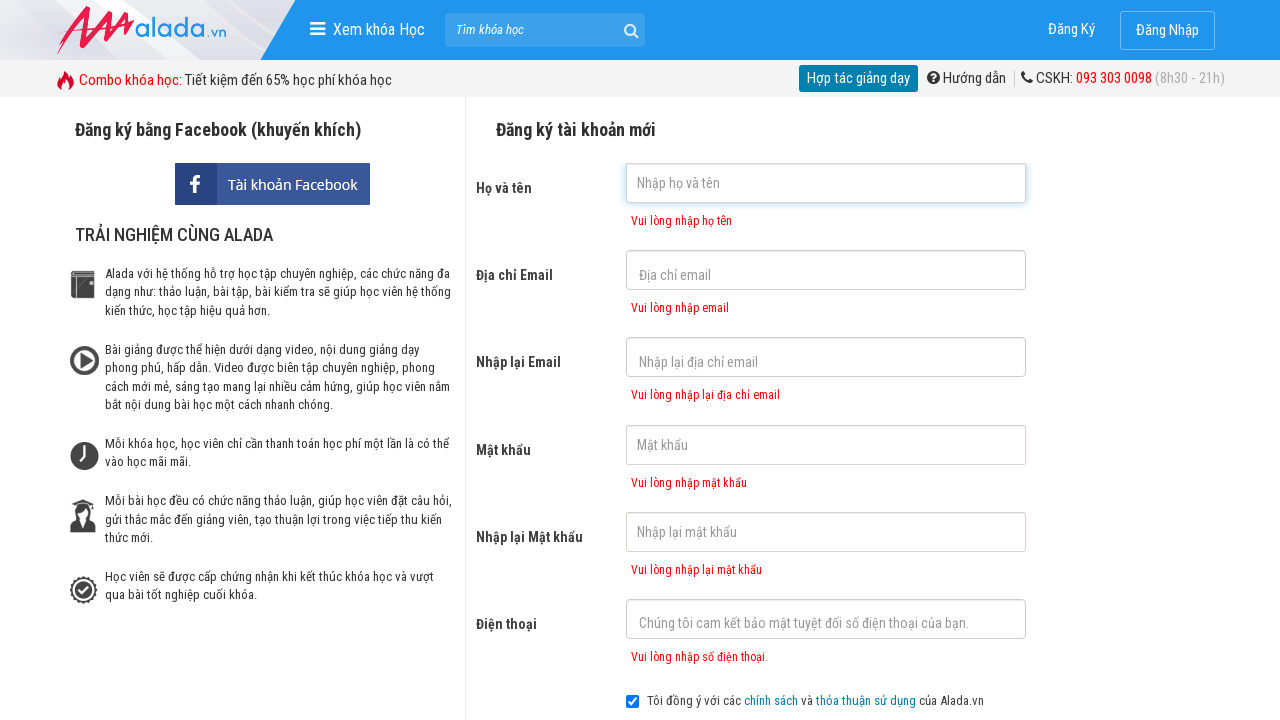

Confirm email error message appeared
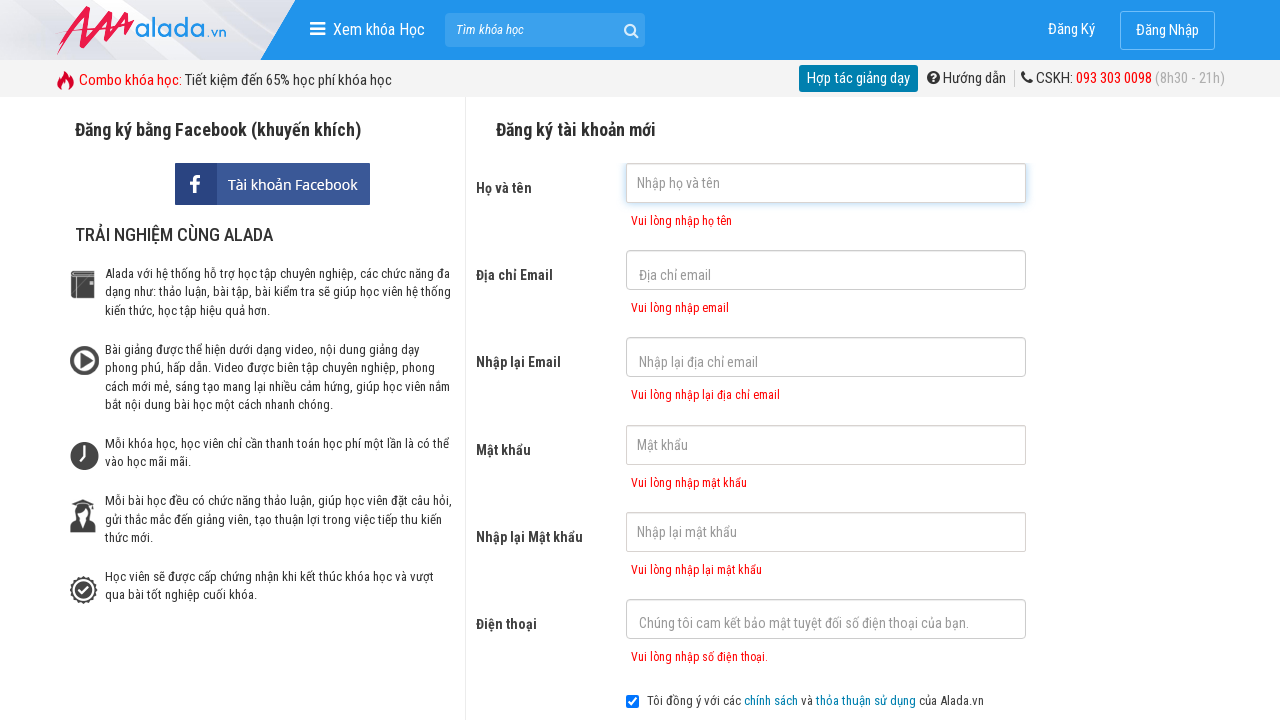

Password error message appeared
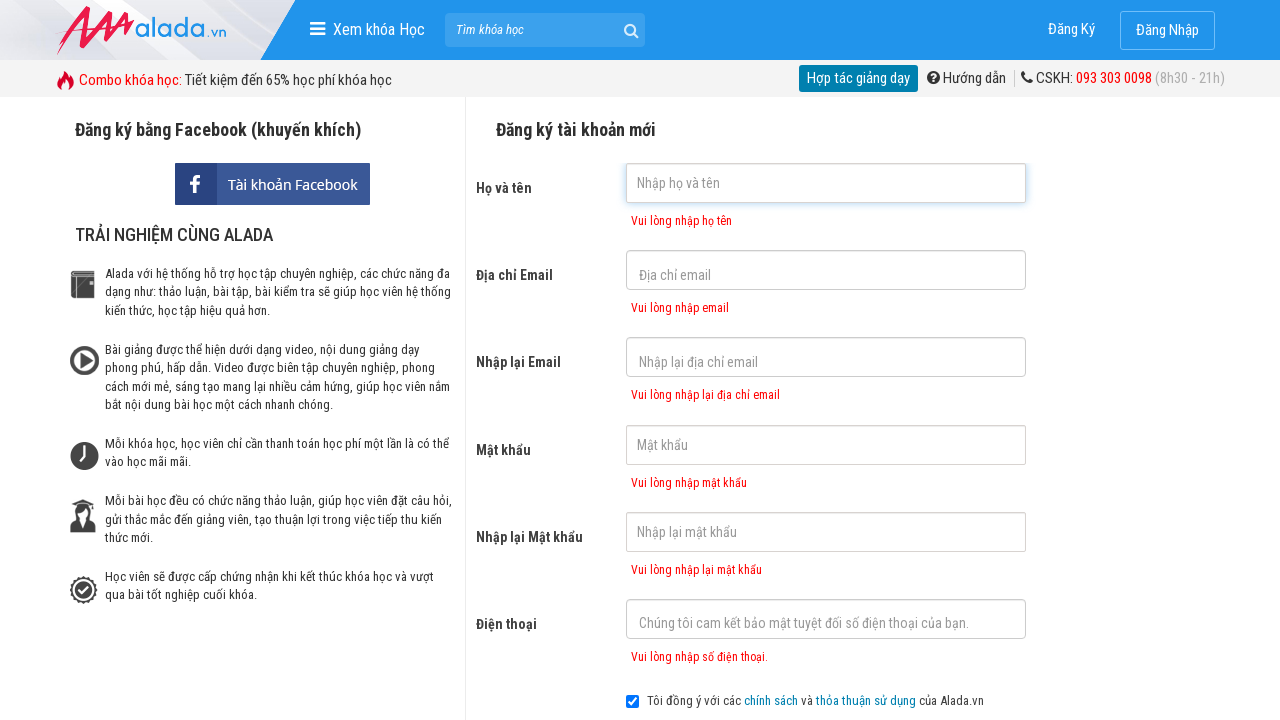

Confirm password error message appeared
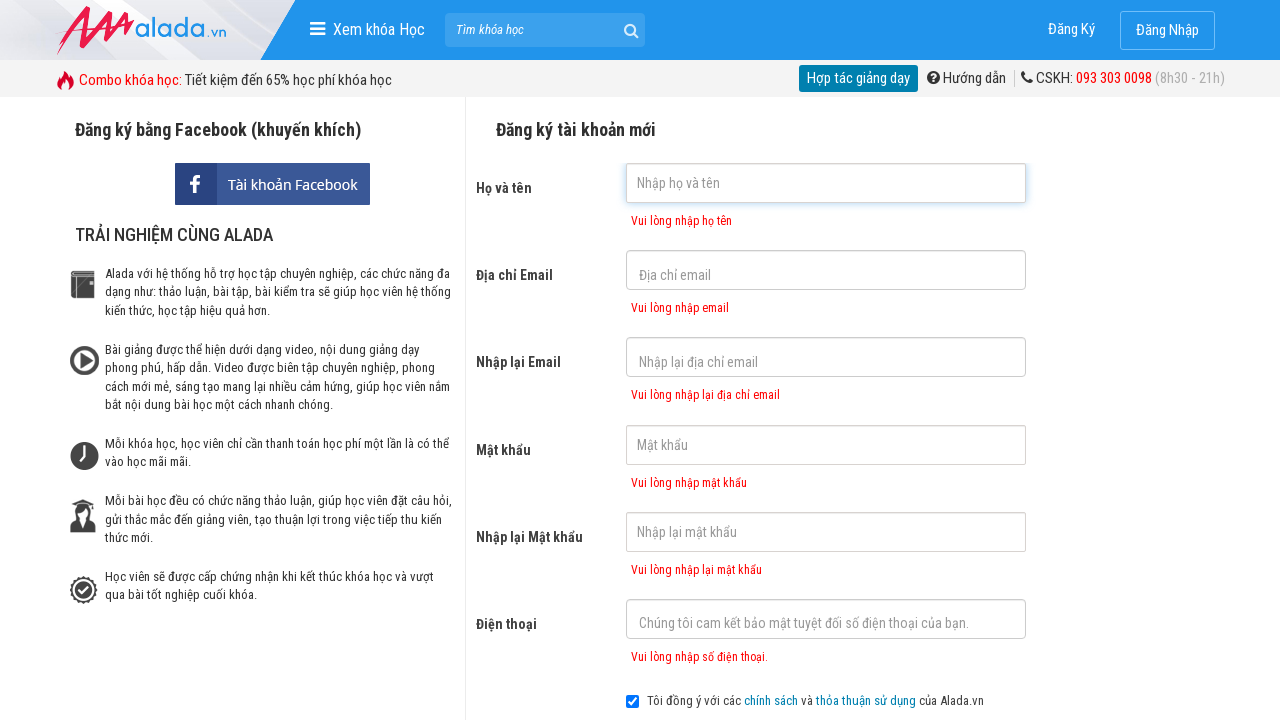

Phone number error message appeared
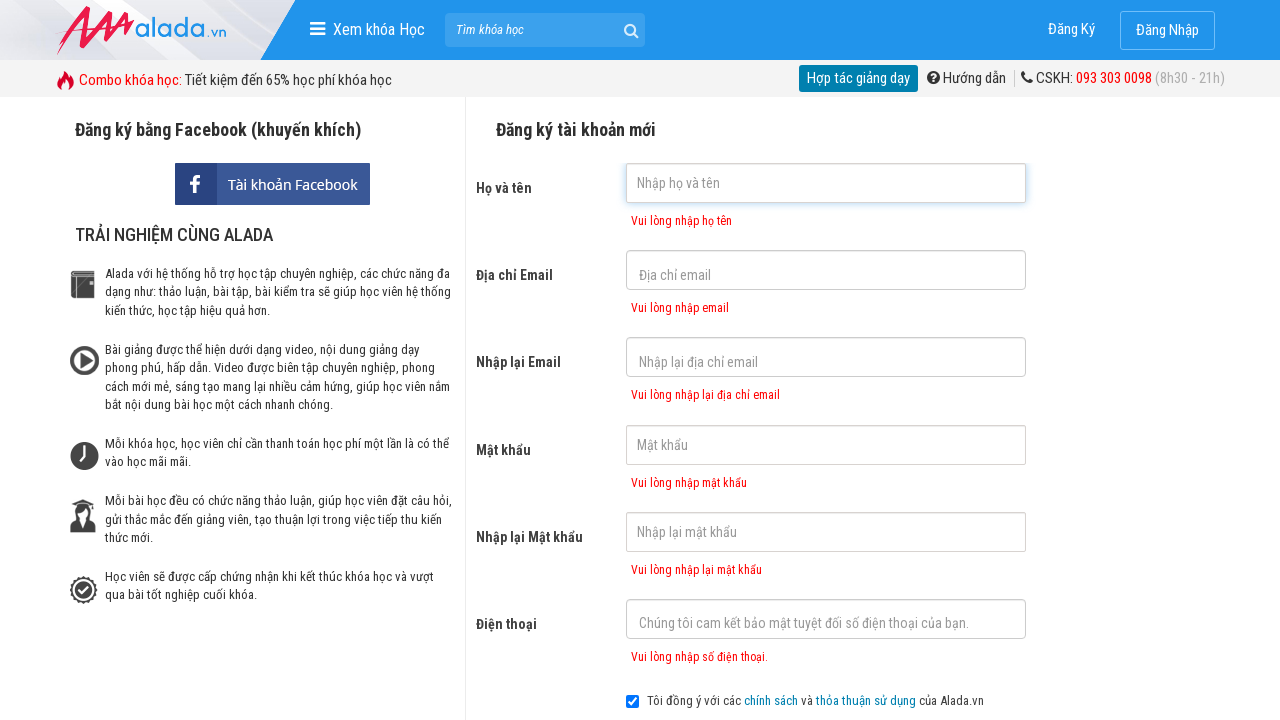

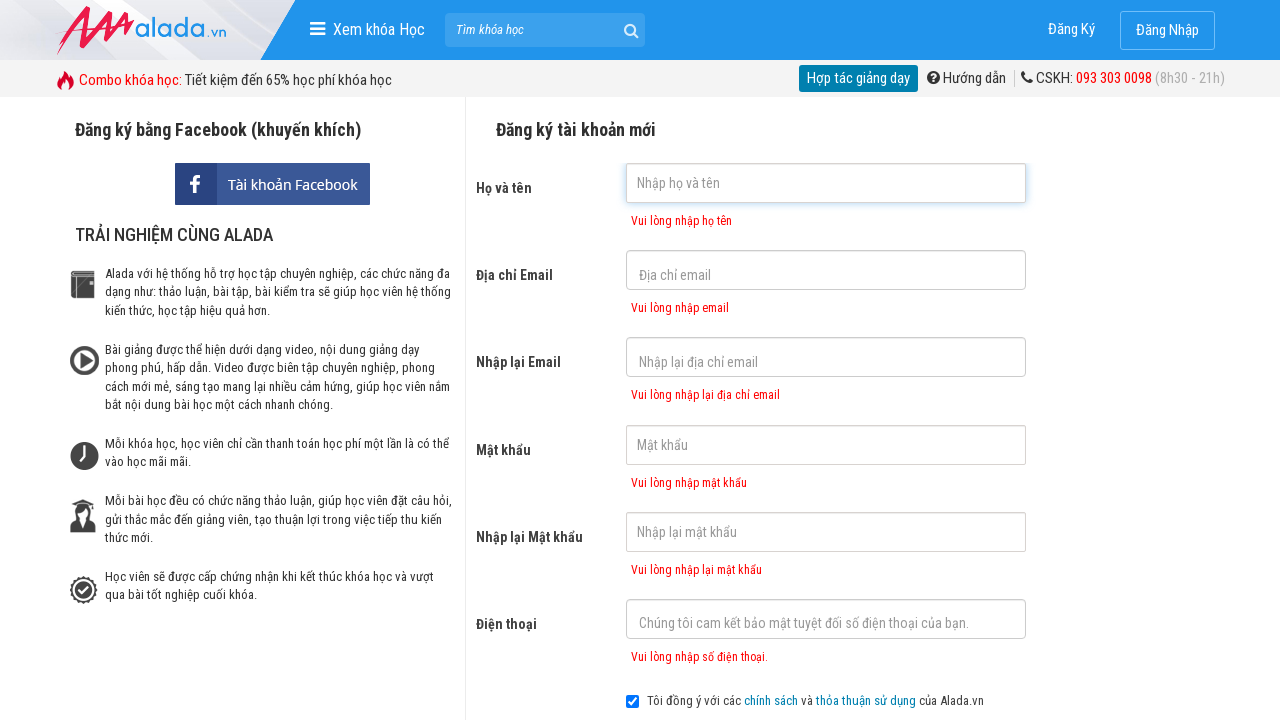